Tests the number entry page by entering a valid number, submitting, and verifying the alert message

Starting URL: https://kristinek.github.io/site/tasks/enter_a_number

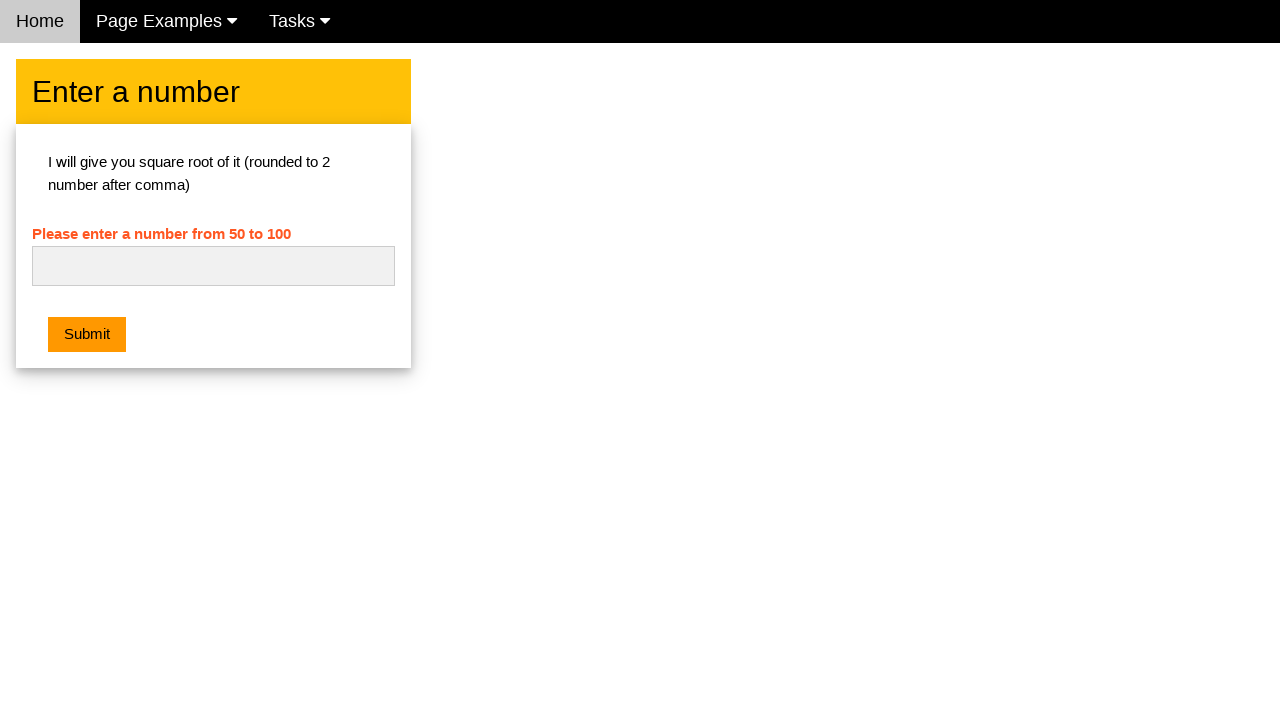

Entered valid number '50' into the number field on #numb
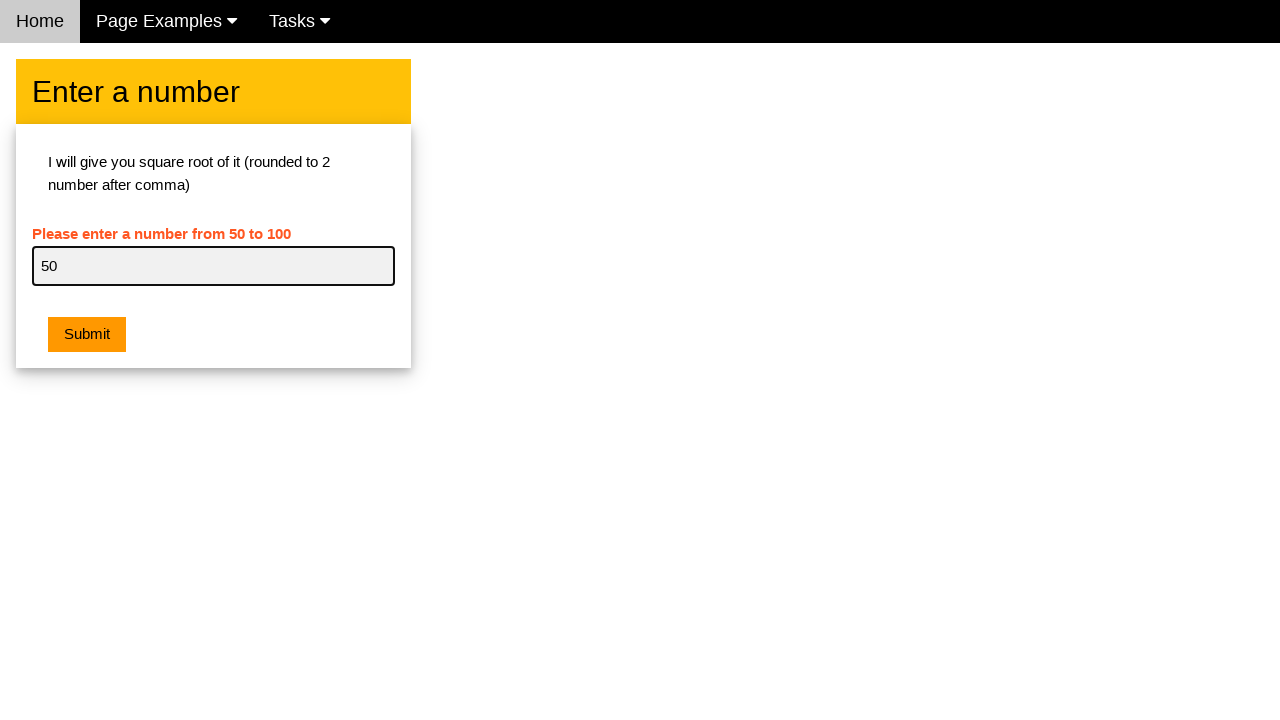

Clicked the submit button at (87, 335) on .w3-btn
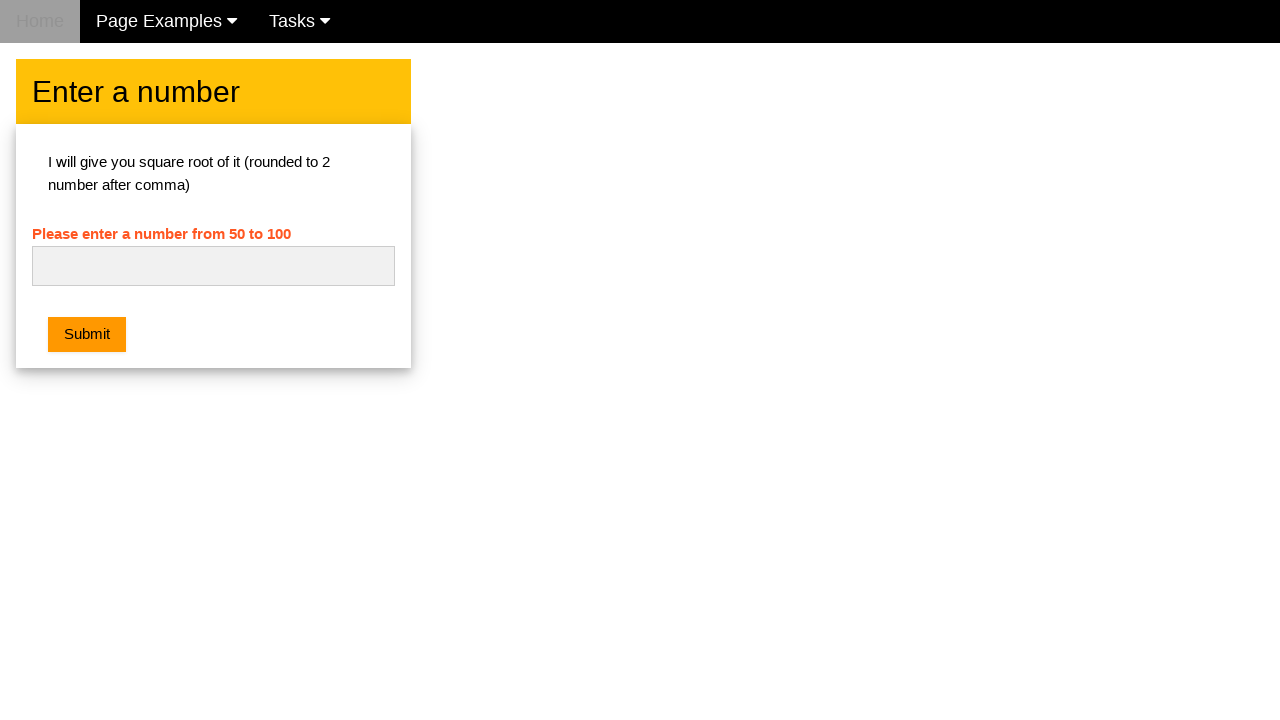

Set up dialog handler to accept alerts
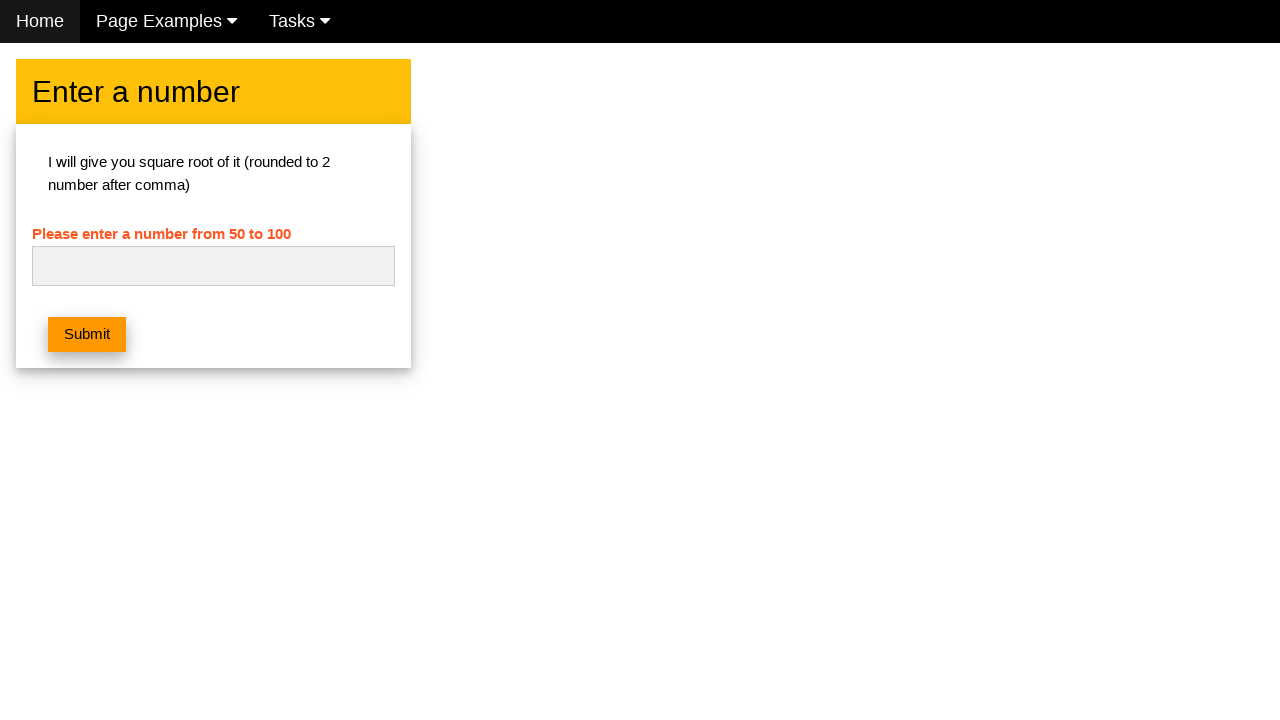

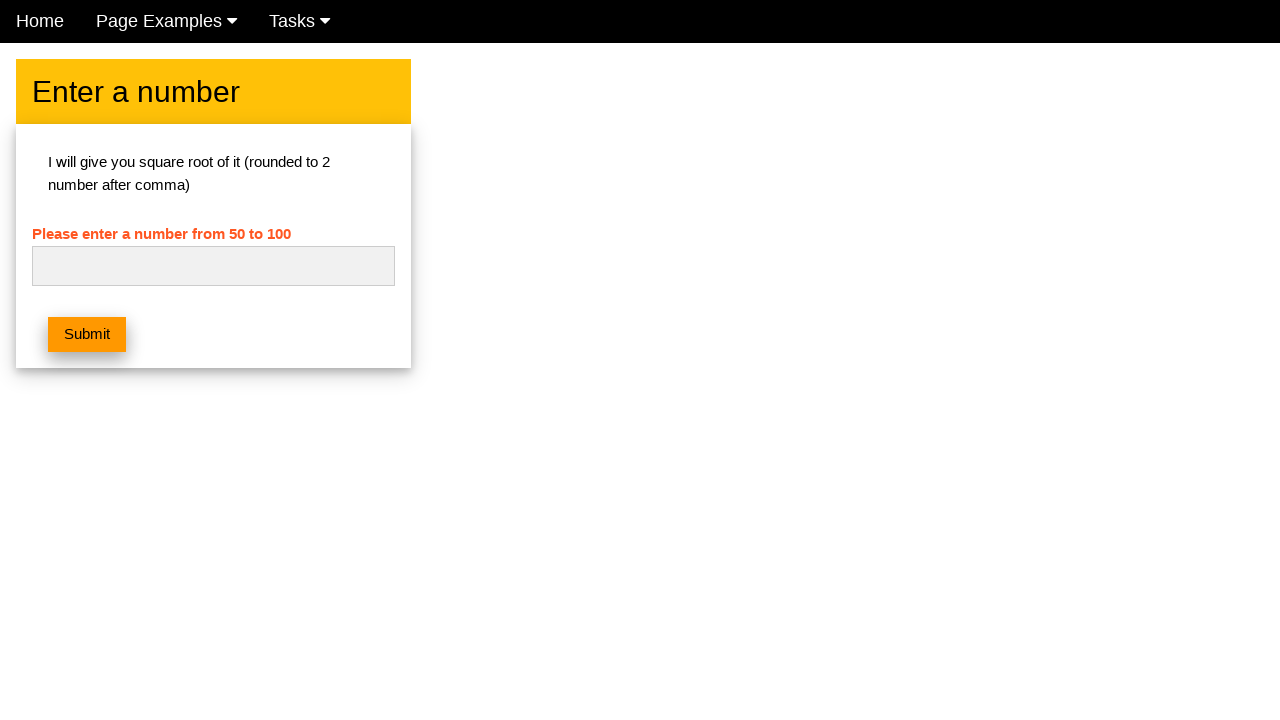